Automates Python code beautification by injecting code into TutorialsPoint's Python formatter, clicking the beautify button, and retrieving the formatted output

Starting URL: https://www.tutorialspoint.com/online_python_formatter.htm

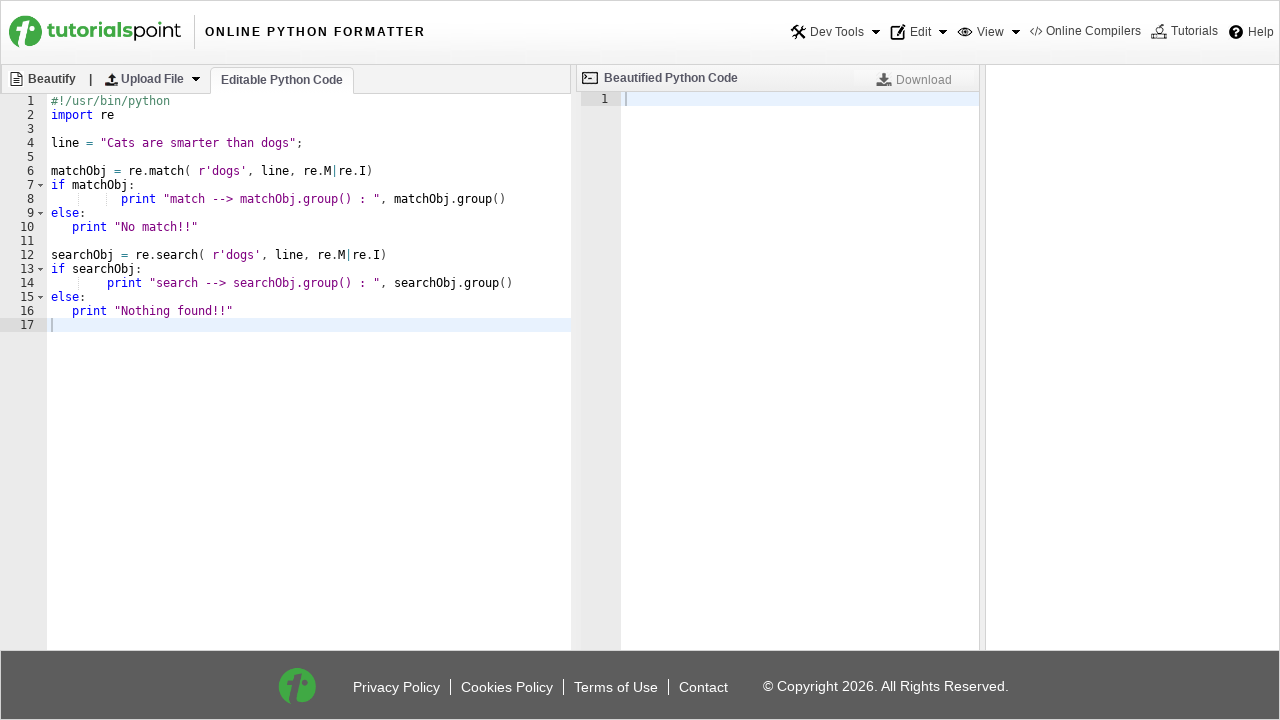

ACE editor loaded on the page
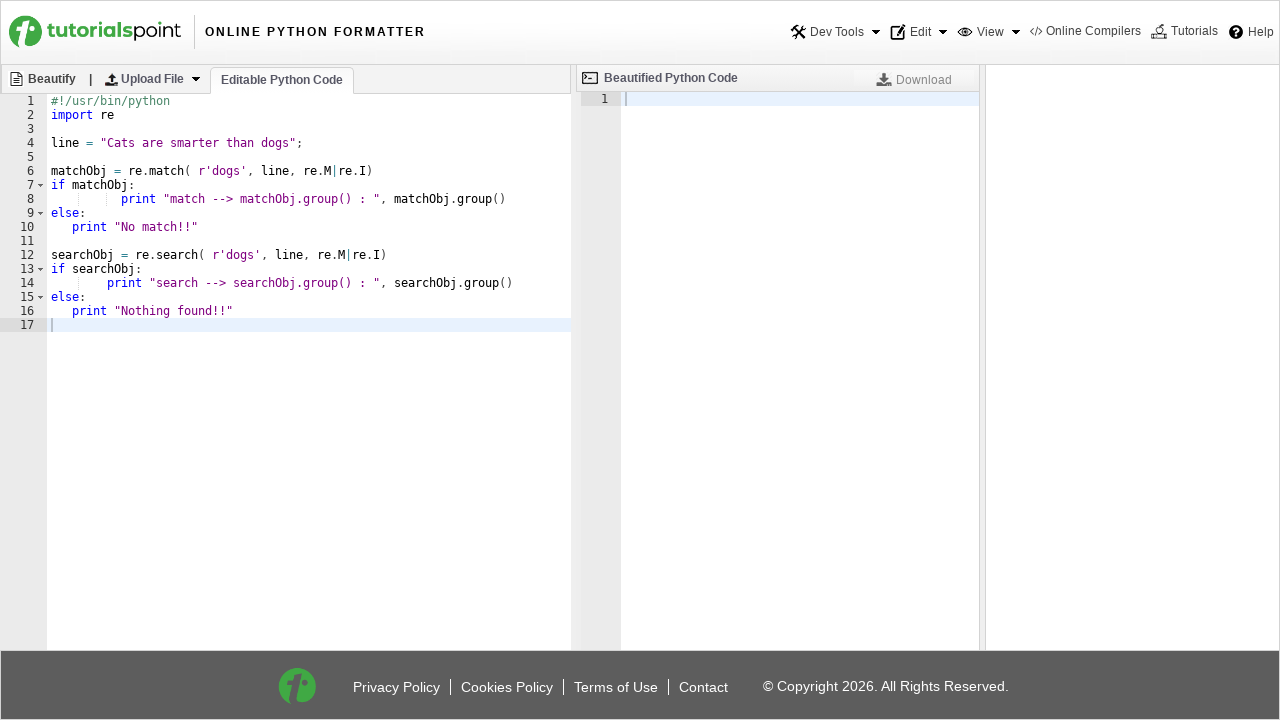

Injected Python code into the ACE editor
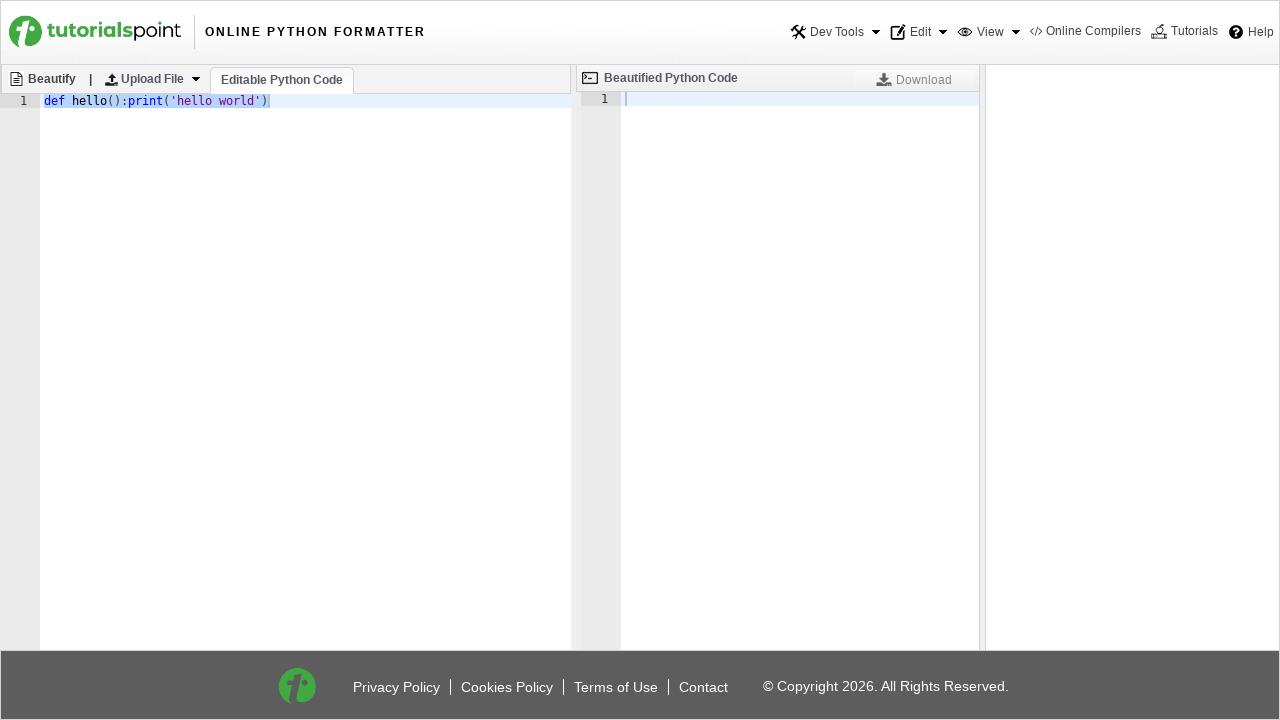

Clicked the beautify button at (42, 79) on #beautify
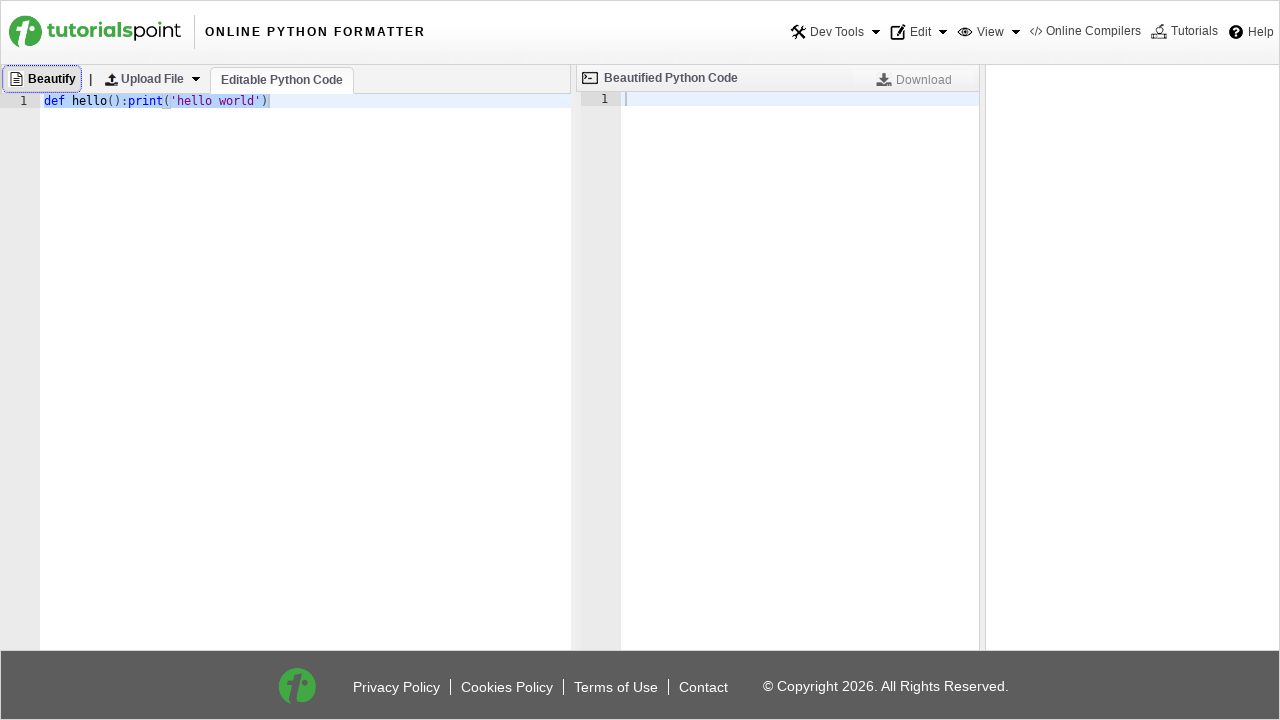

Formatted Python code appeared in the result panel
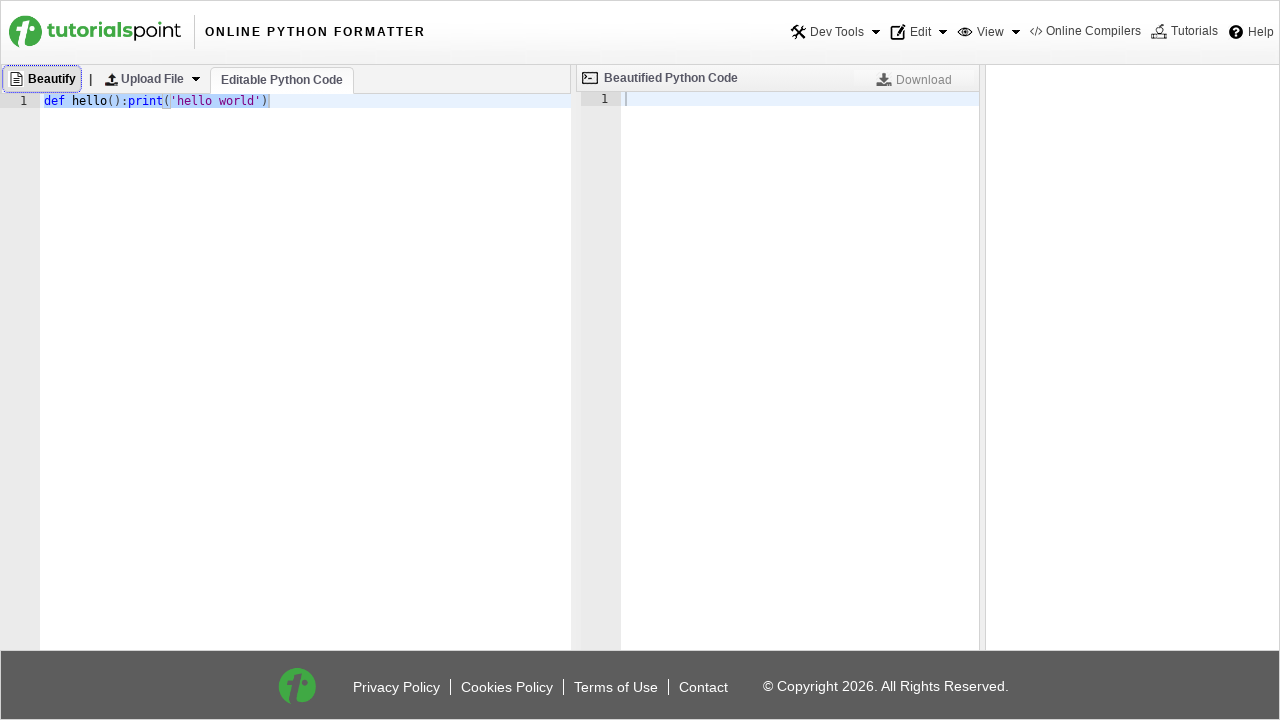

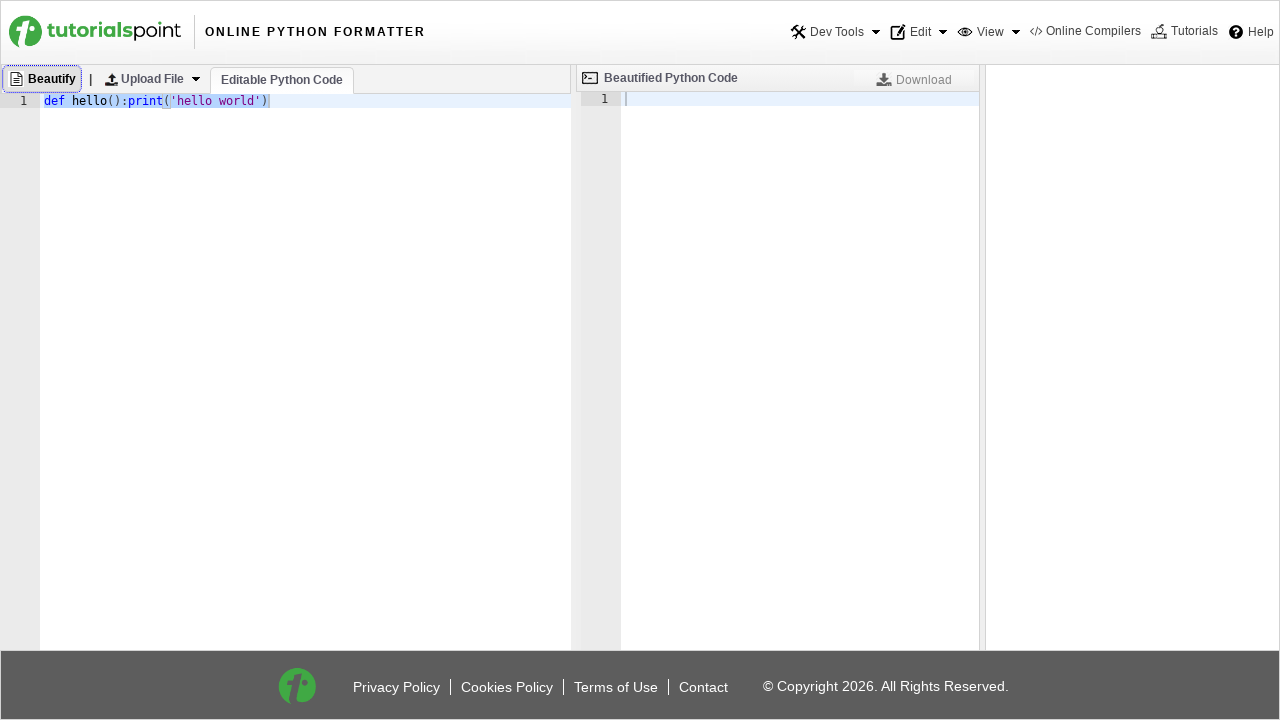